Tests registration form validation when all required fields are left empty

Starting URL: https://practice.expandtesting.com/register

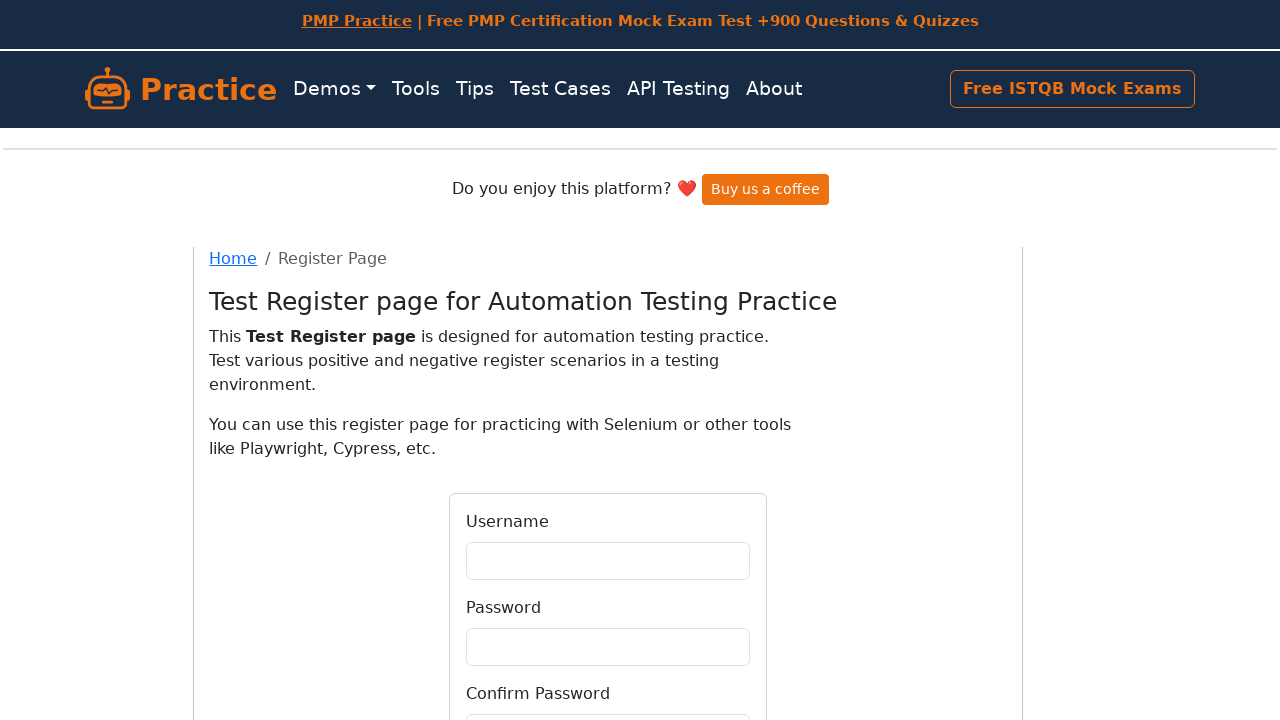

Scrolled Register button into view
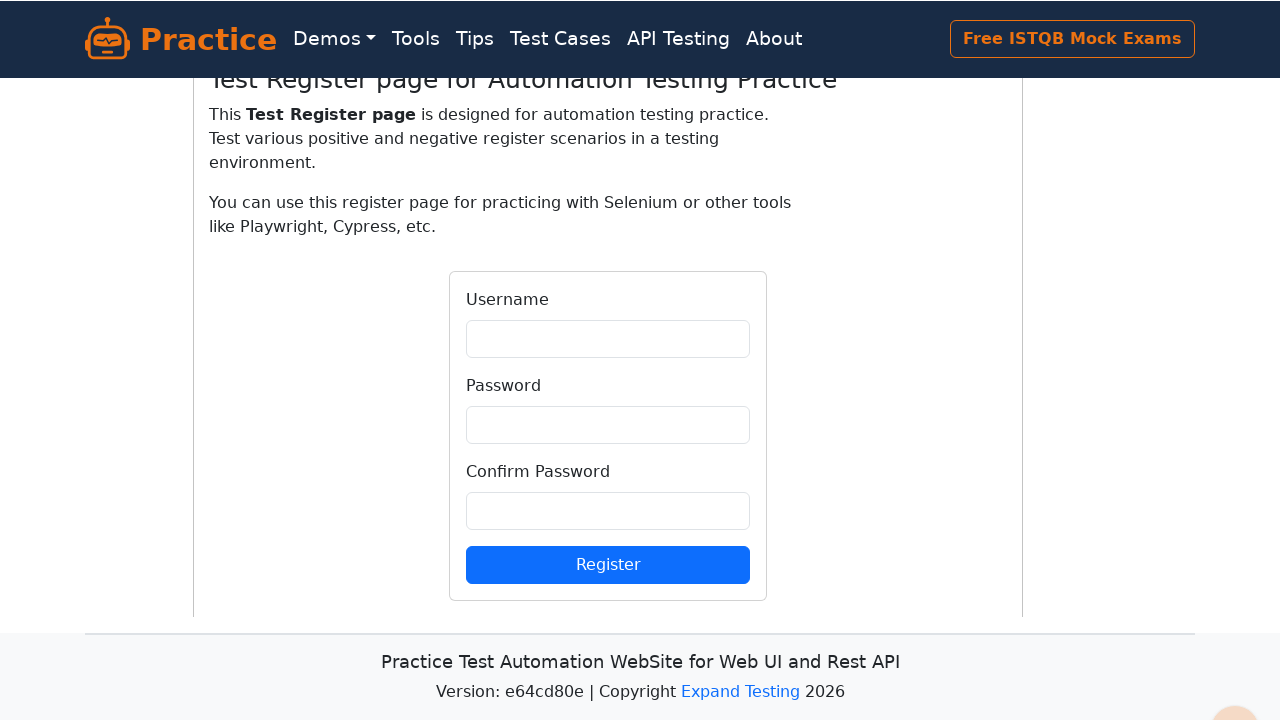

Clicked Register button without filling any required fields at (608, 564) on internal:role=button[name="Register"i]
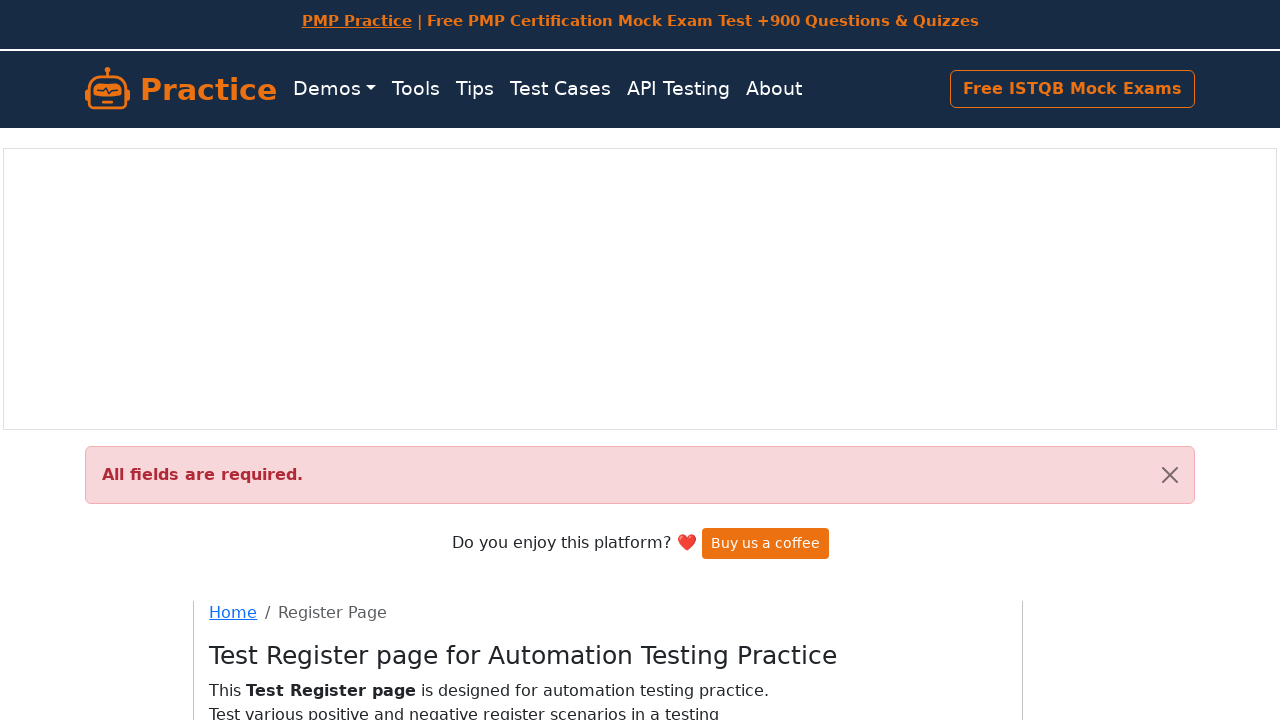

Validation alert appeared after attempting to submit empty form
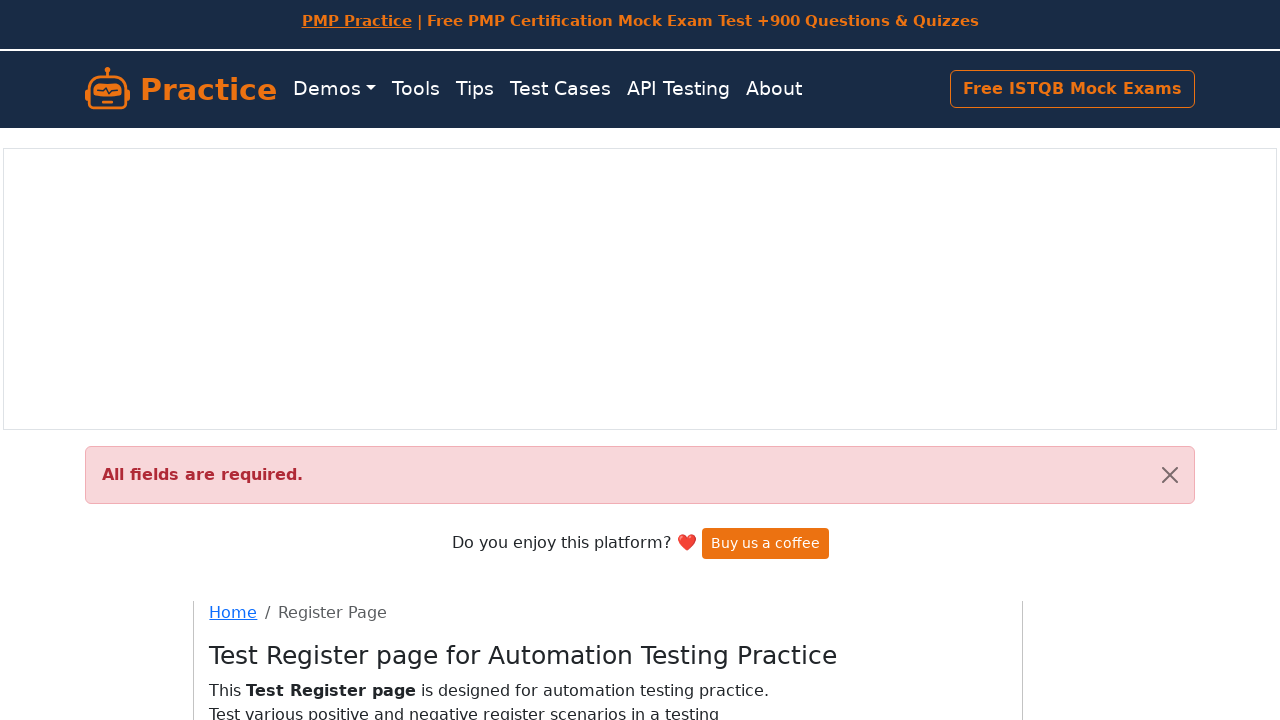

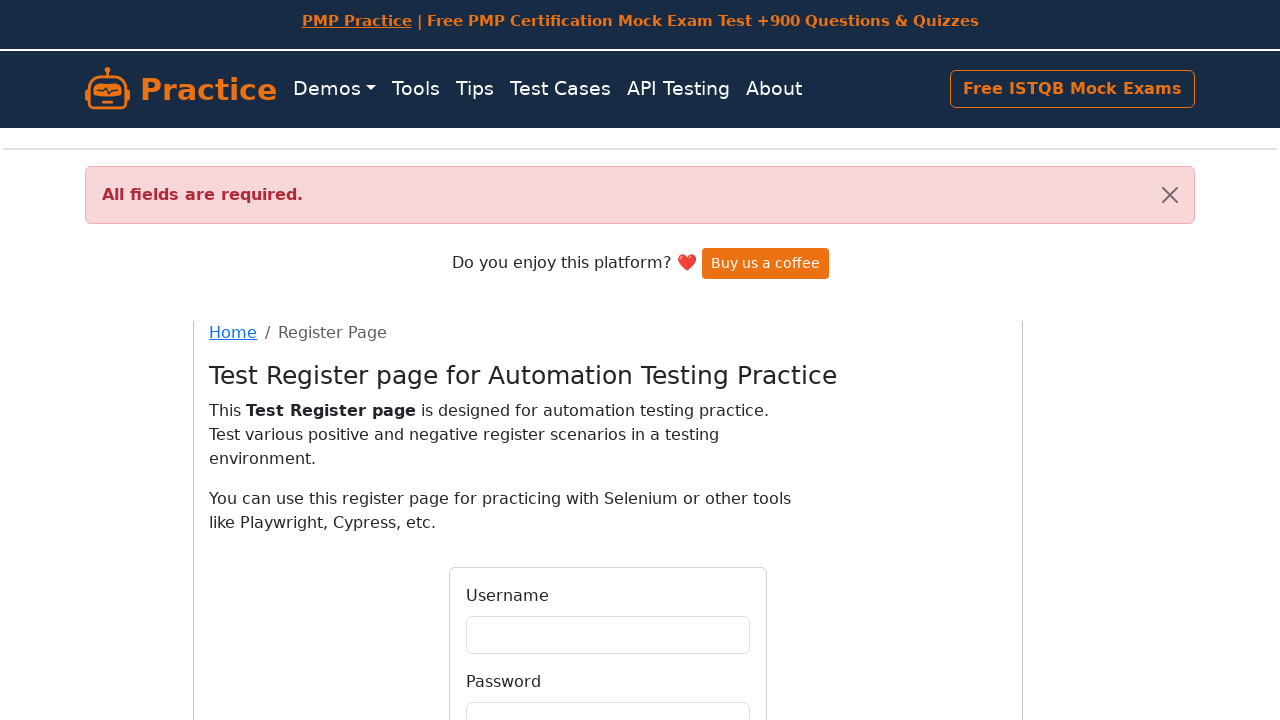